Tests signup form validation by submitting empty form and verifying error messages

Starting URL: https://cashwise.us

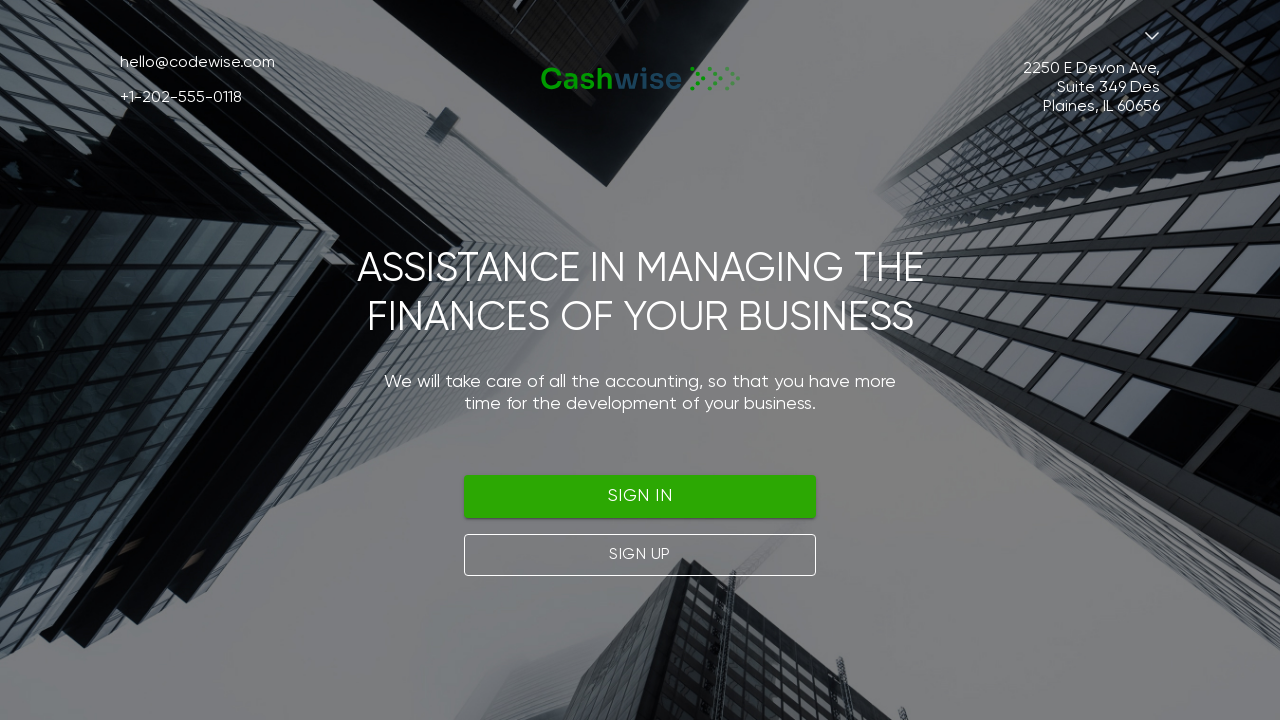

Clicked sign up button at (640, 555) on (//button)[2]
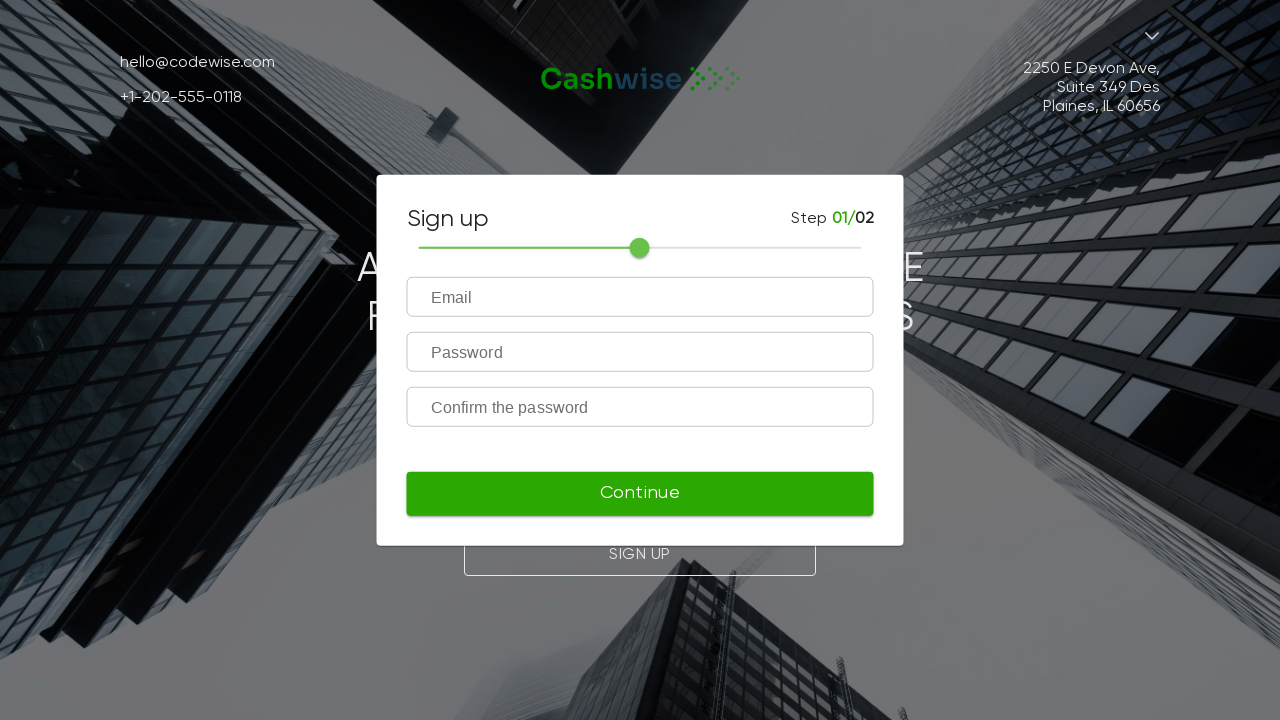

Clicked continue button without filling signup form at (640, 494) on xpath=//form[@id='register-form-1']/../button
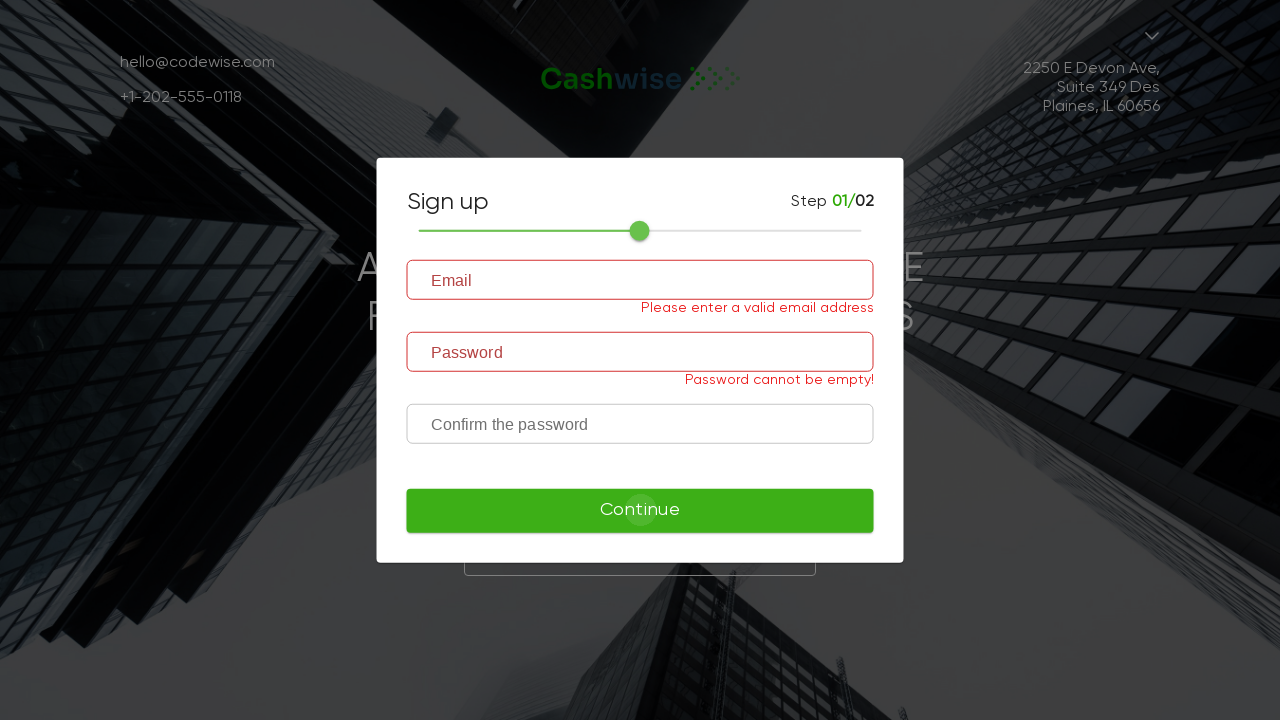

First error message appeared
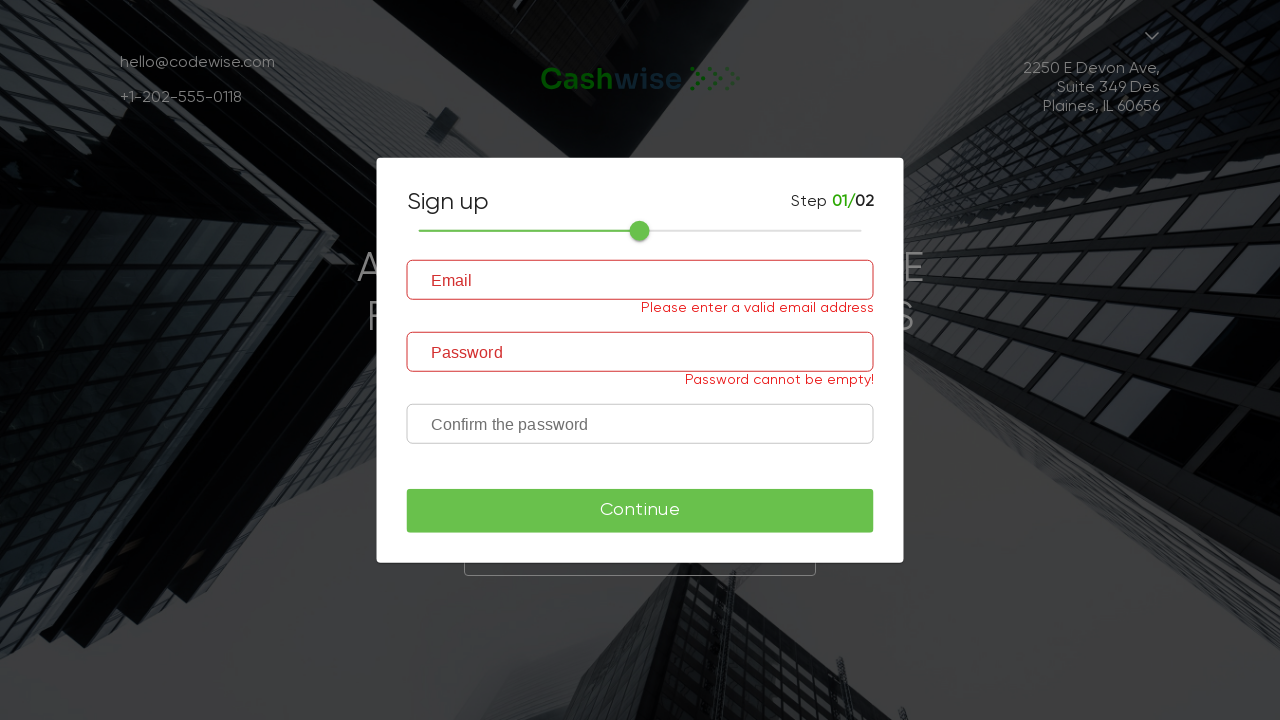

Third error message appeared - form validation errors verified
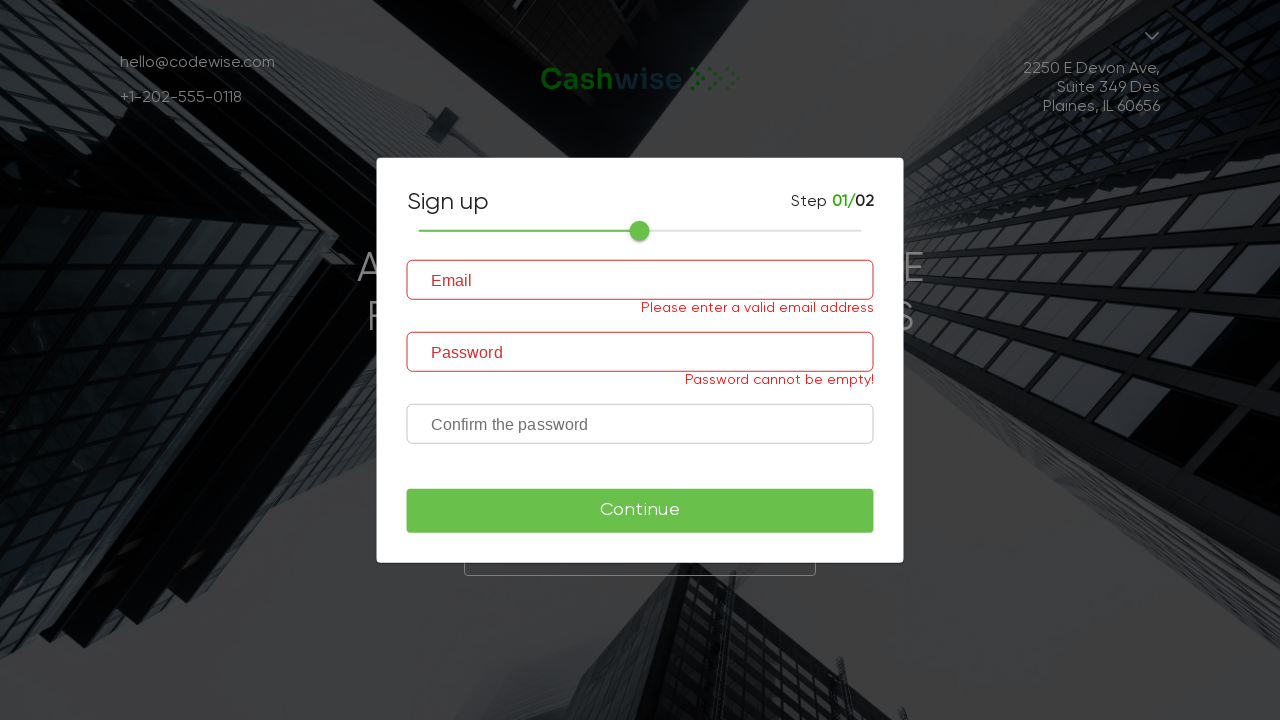

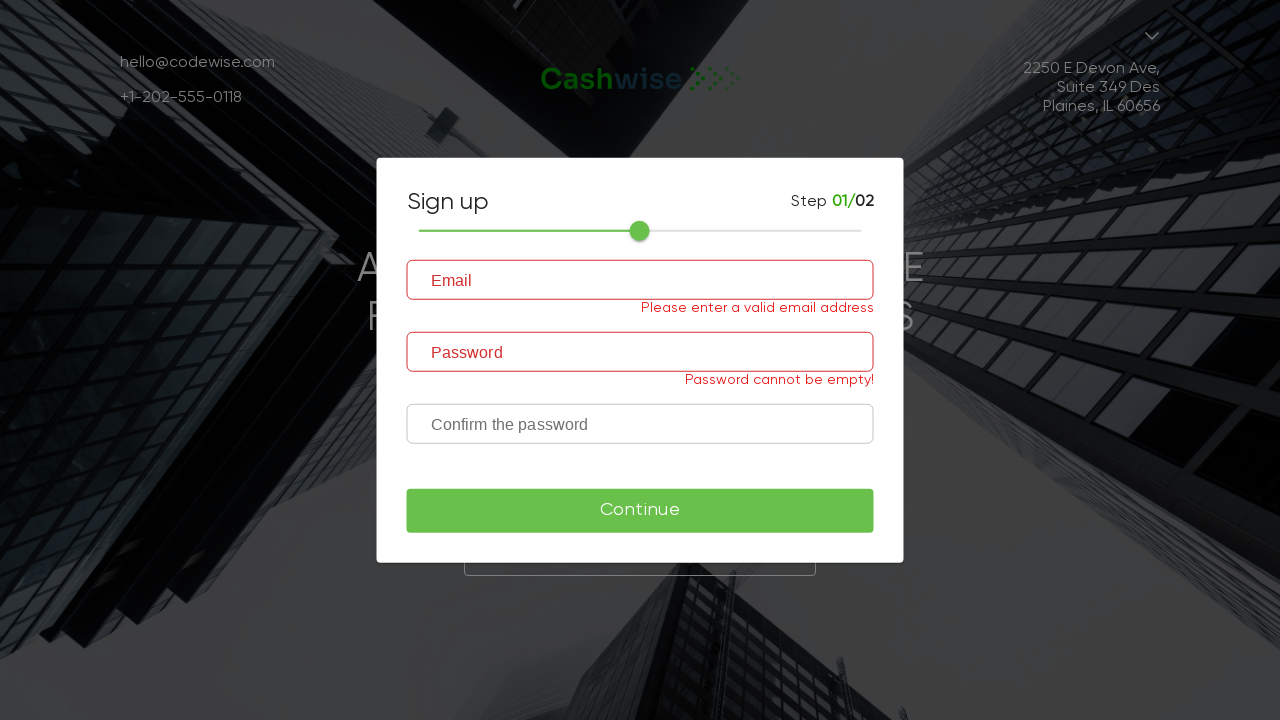